Navigates to a website and scrolls to a specific element on the page

Starting URL: https://qodeinteractive.com/magazine/horizontal-scrolling-websites/#square

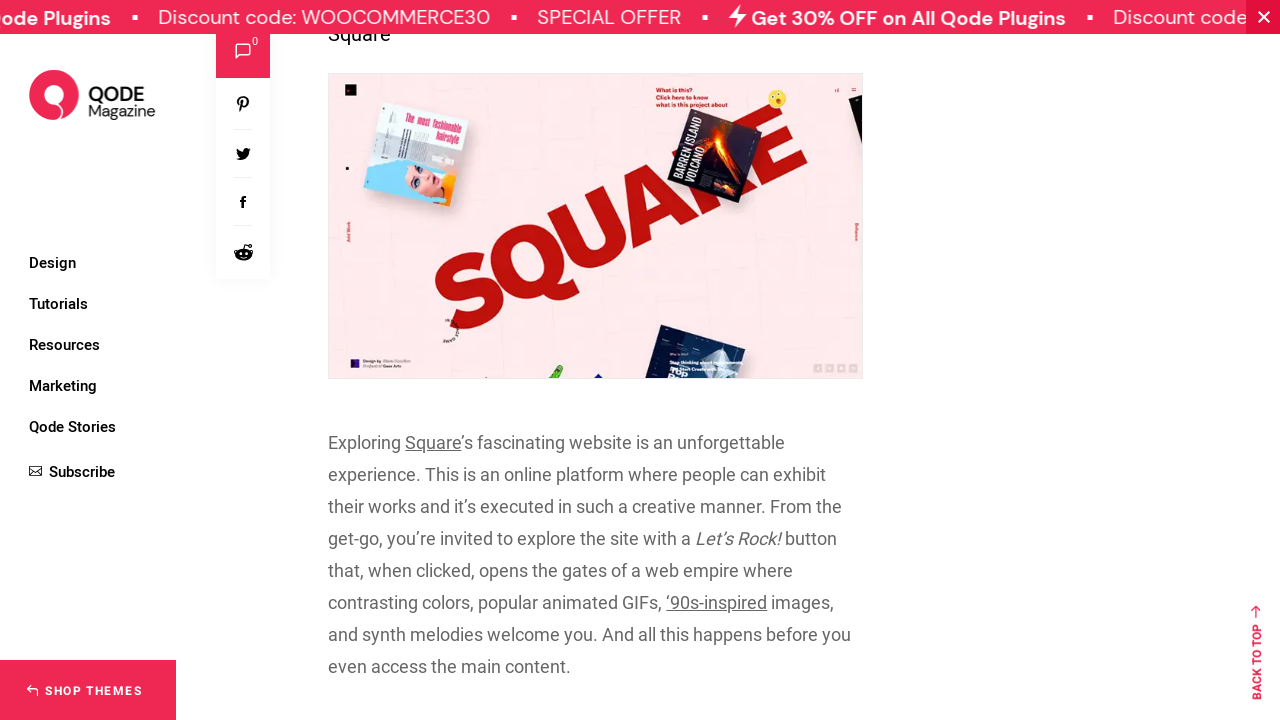

Located the latest themes holder element
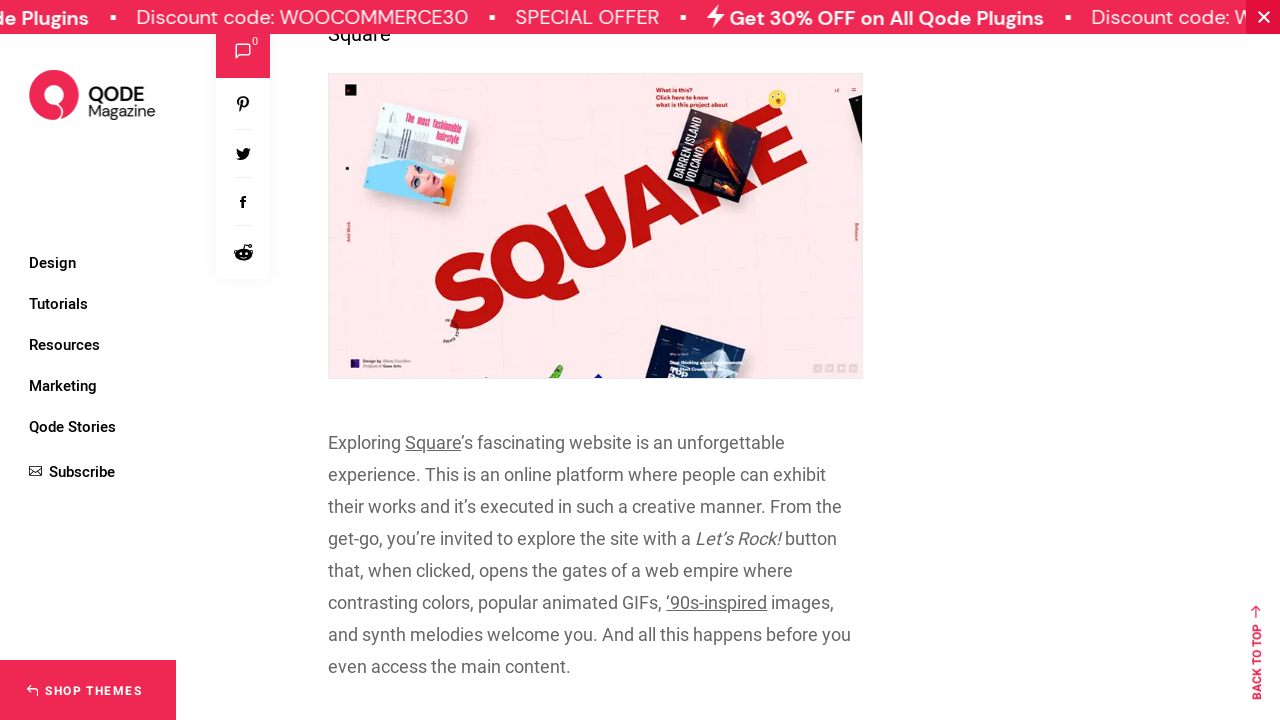

Scrolled to the latest themes holder element
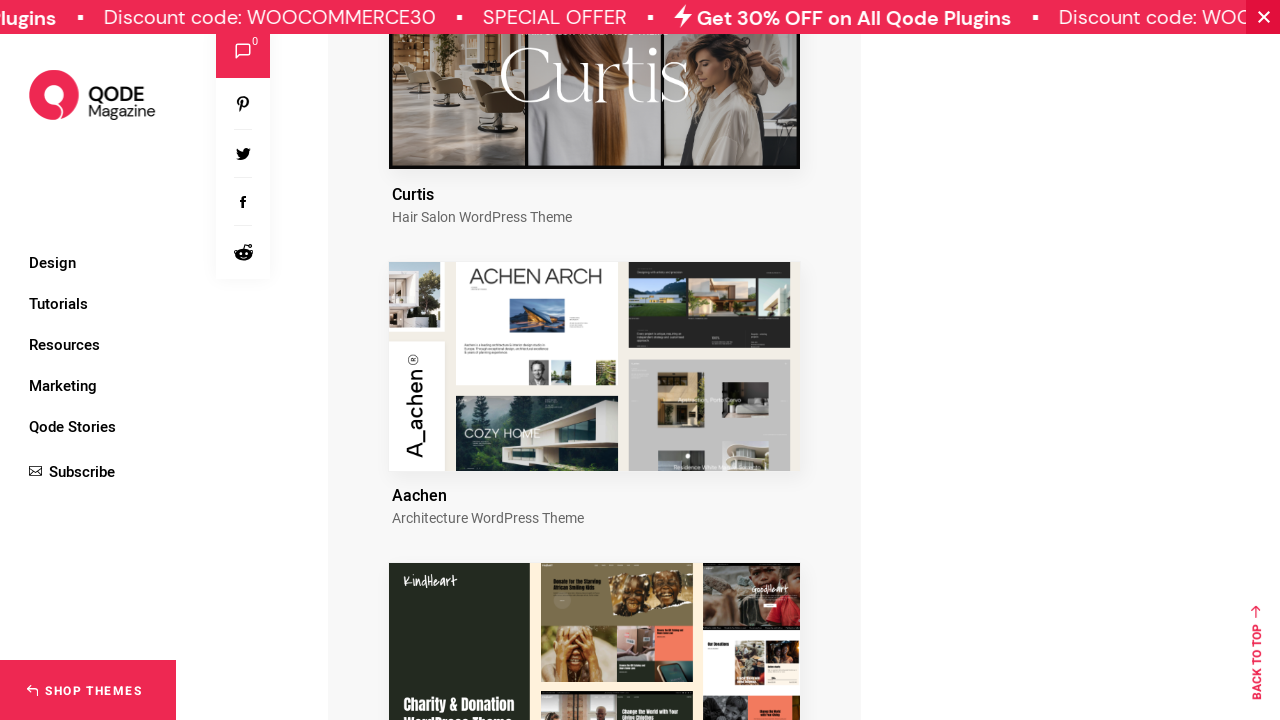

Waited 4 seconds for scroll animation to complete
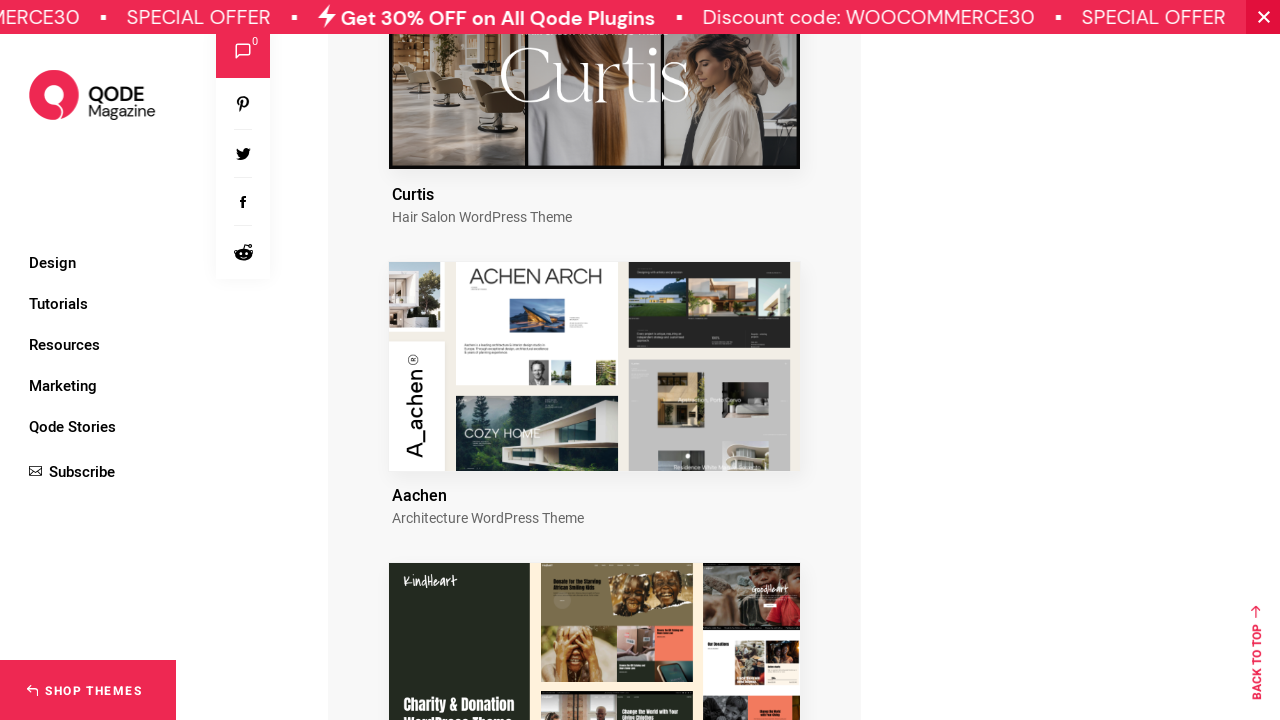

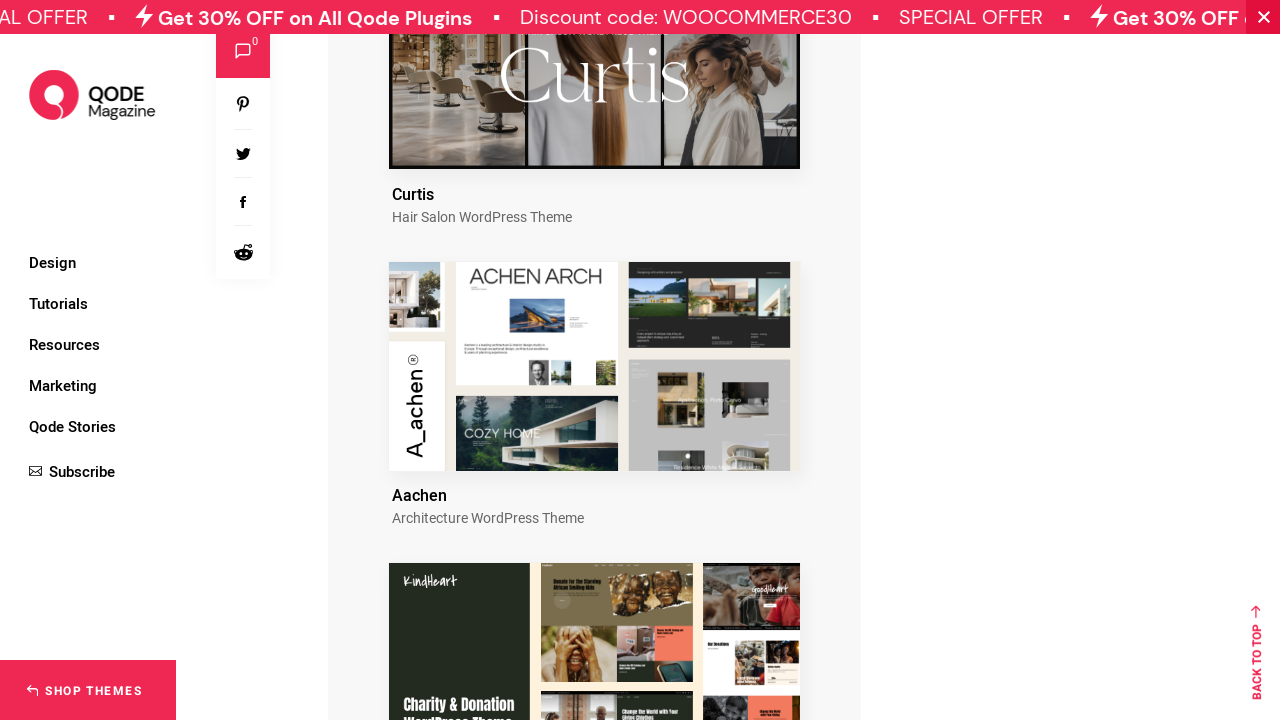